Tests the browser windows functionality on DemoQA by clicking the "New Window" button, switching to the new window, verifying the sample page message appears, and closing the popup window.

Starting URL: https://demoqa.com/browser-windows

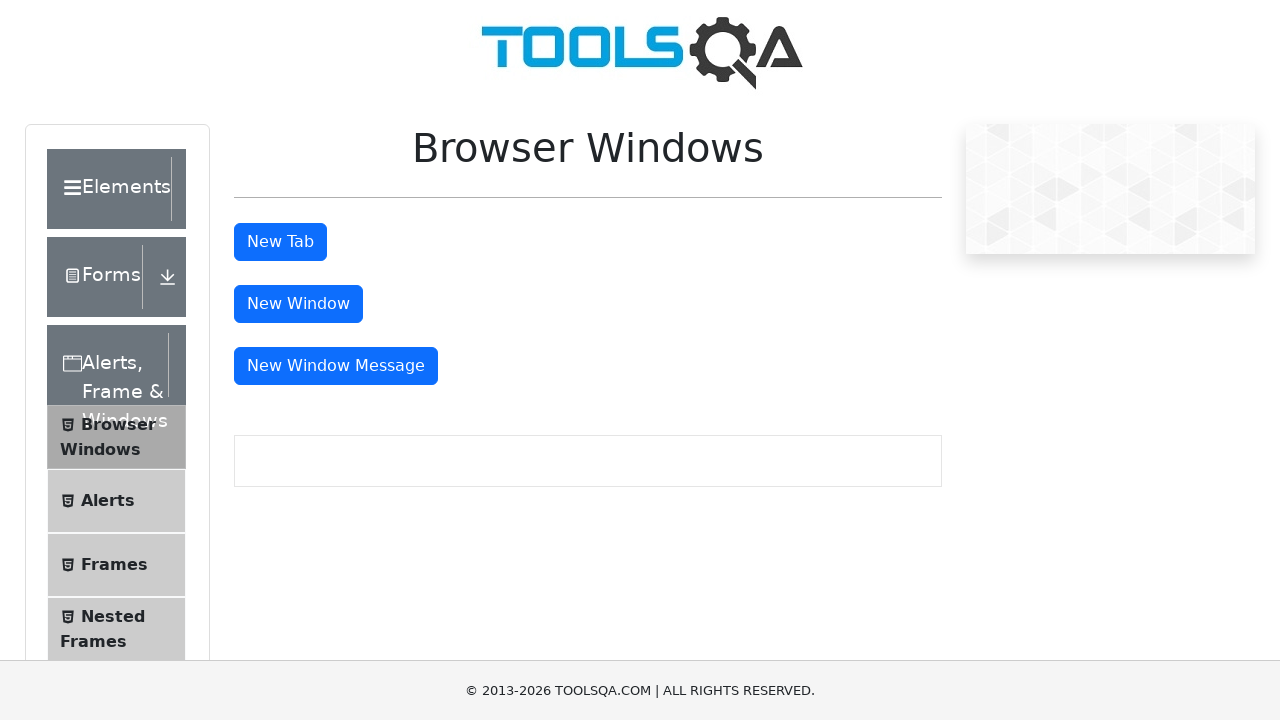

Clicked the 'New Window' button at (298, 304) on #windowButton
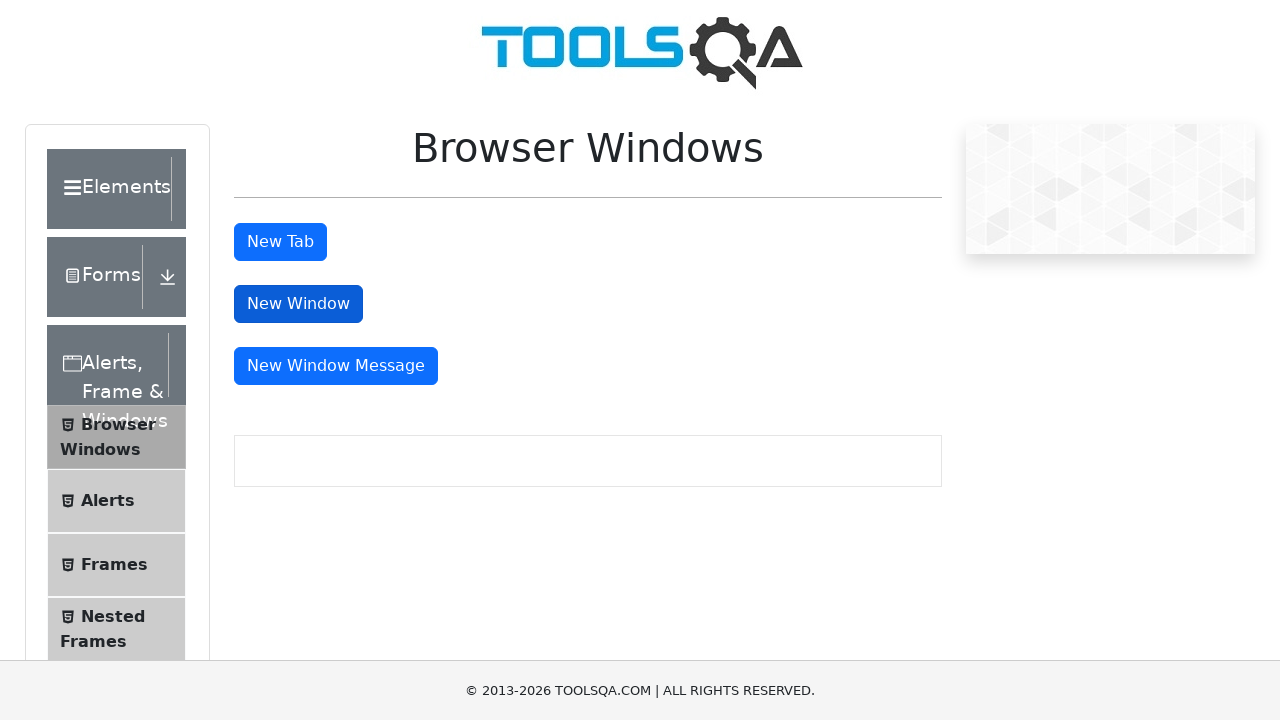

New window opened and captured at (298, 304) on #windowButton
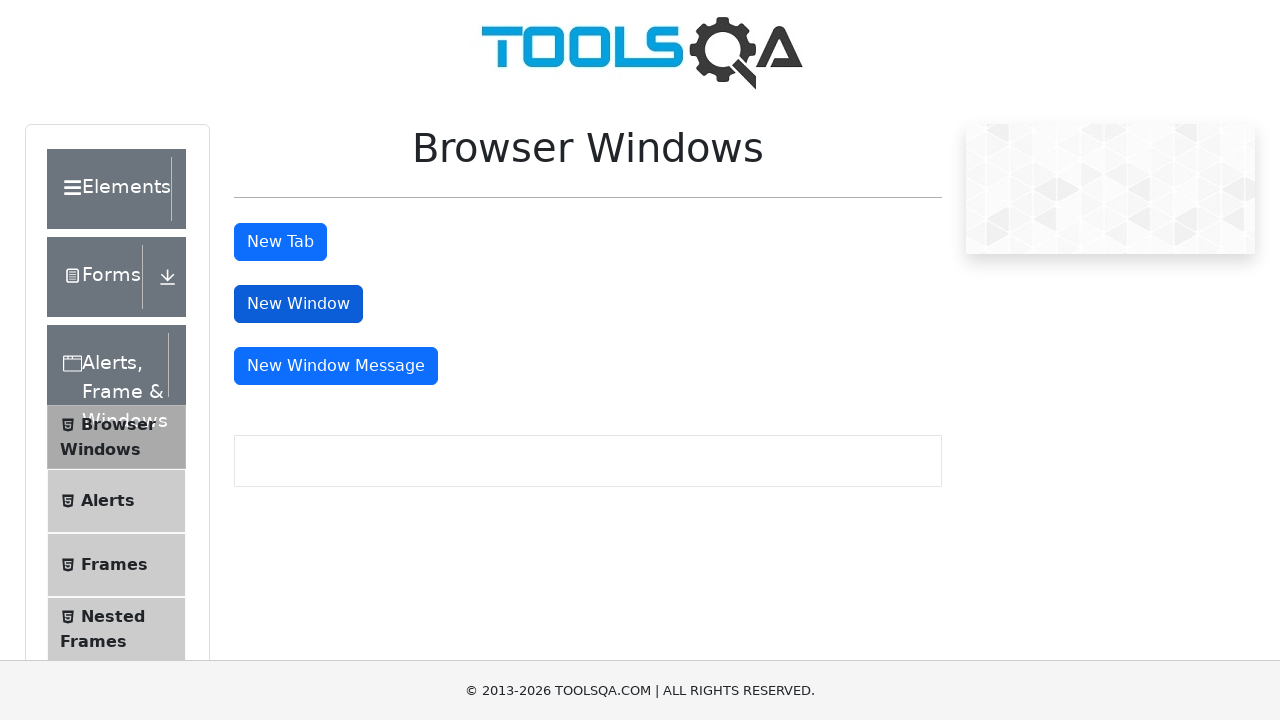

New page finished loading
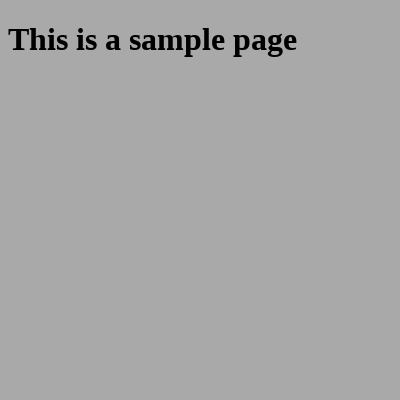

Sample heading element found and waited for
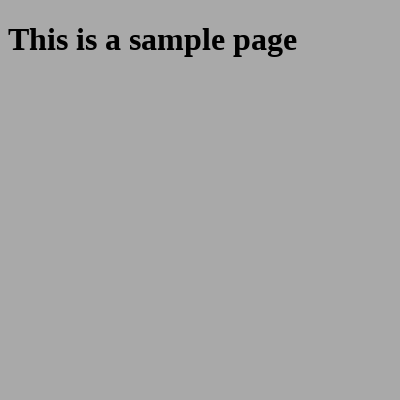

Verified 'This is a sample page' message appears in heading
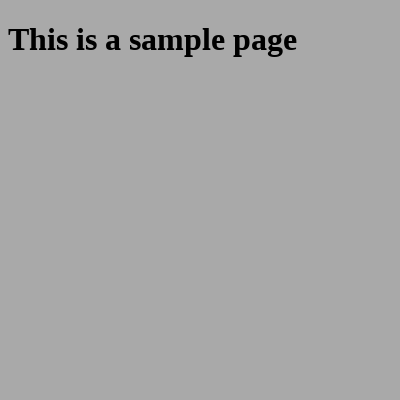

Closed the popup window
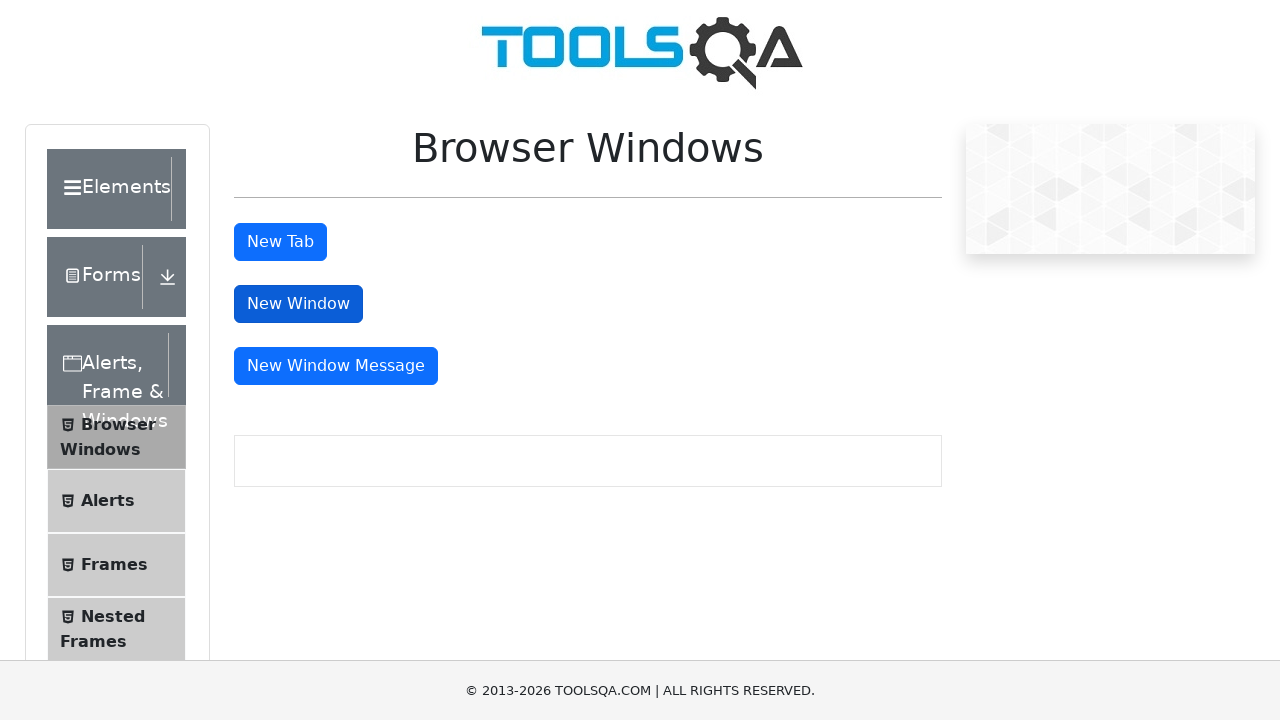

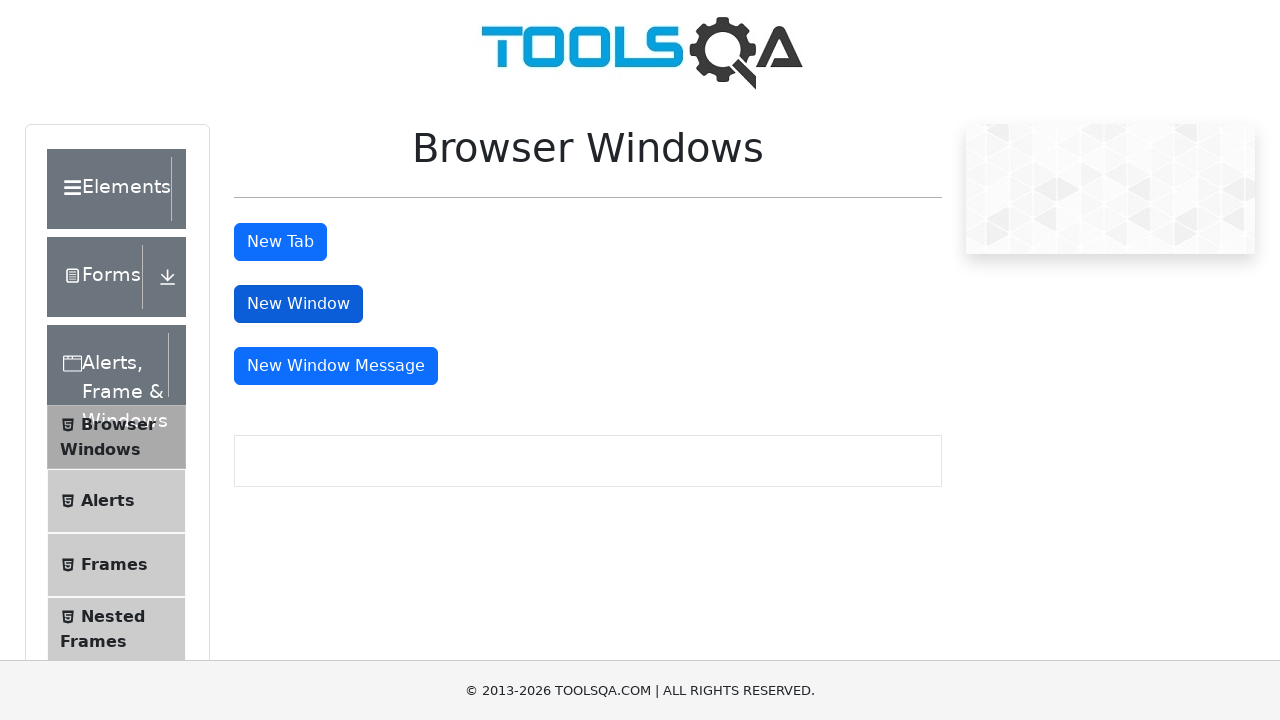